Tests filling an input field identified by placeholder text

Starting URL: https://www.qa-practice.com/elements/input/simple

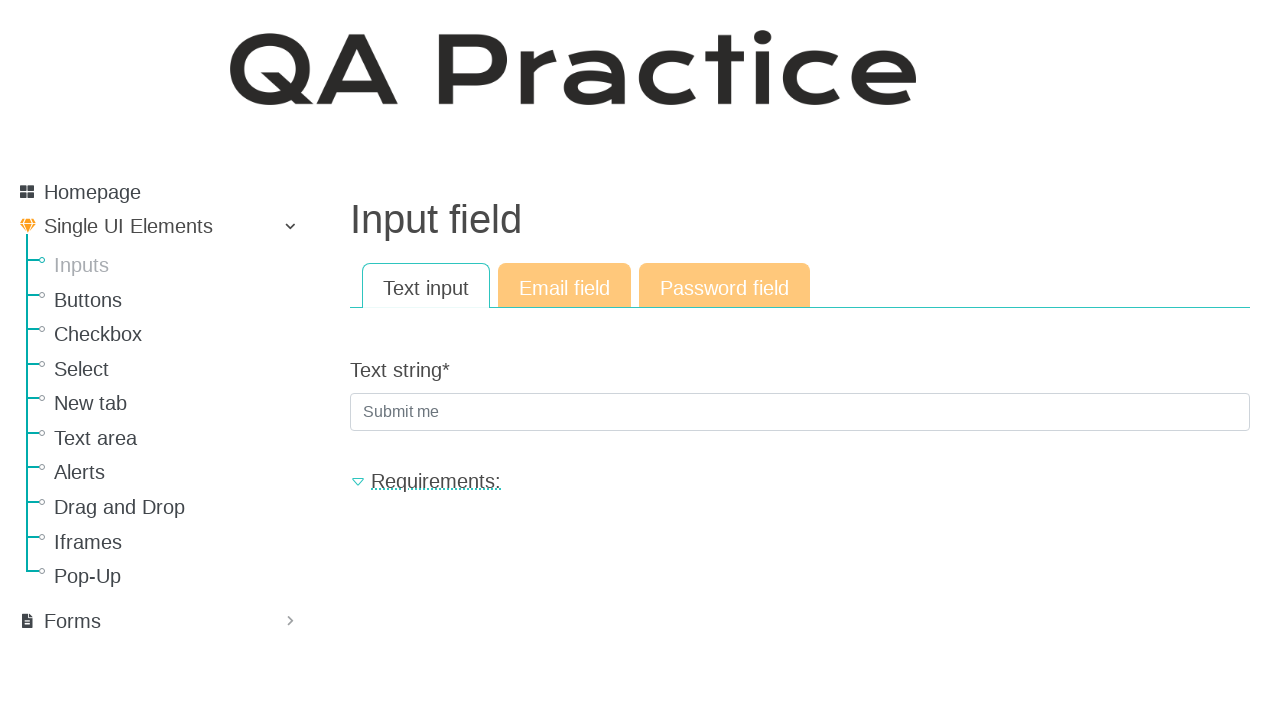

Navigated to simple input practice page
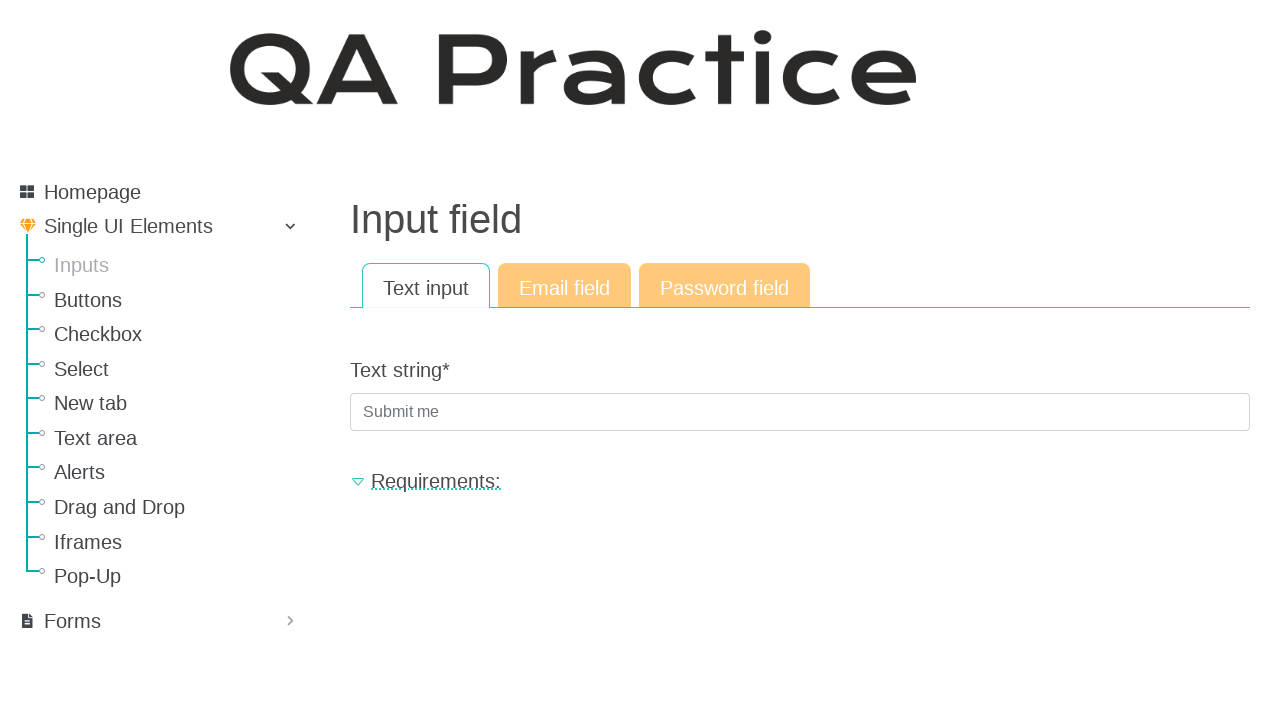

Filled input field identified by placeholder 'Submit me' with 'Hello' on internal:attr=[placeholder="Submit me"i]
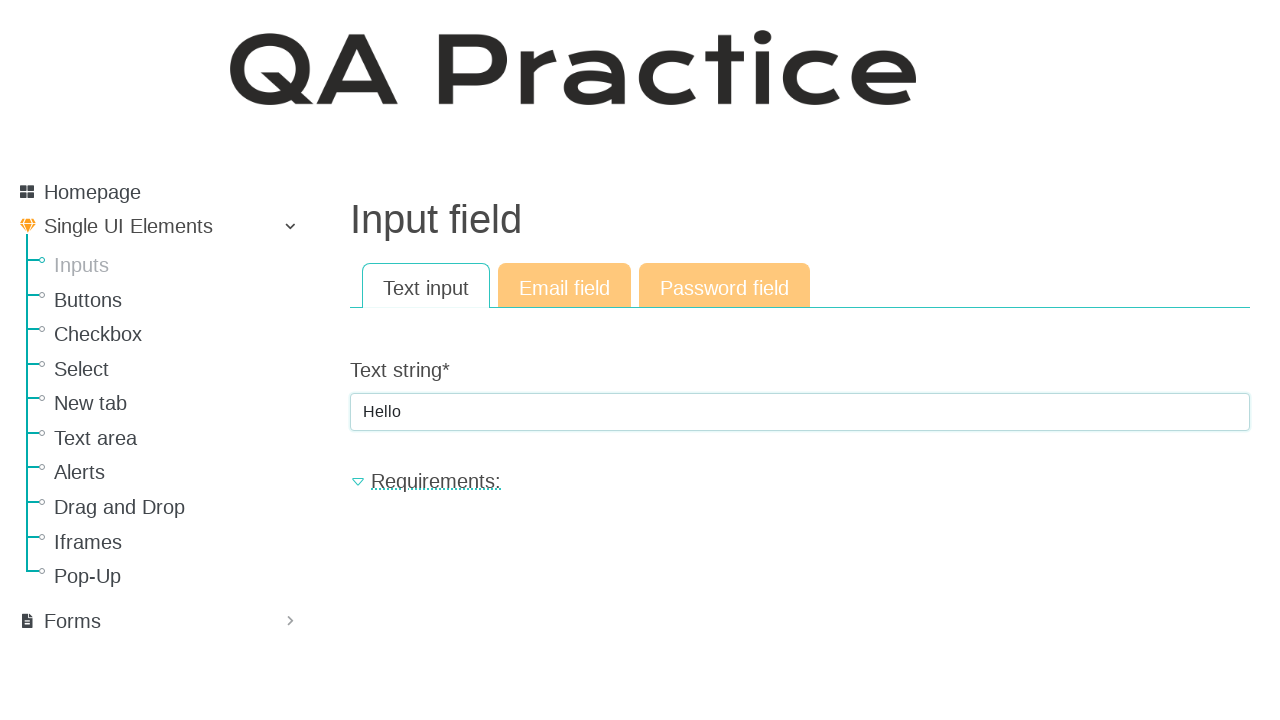

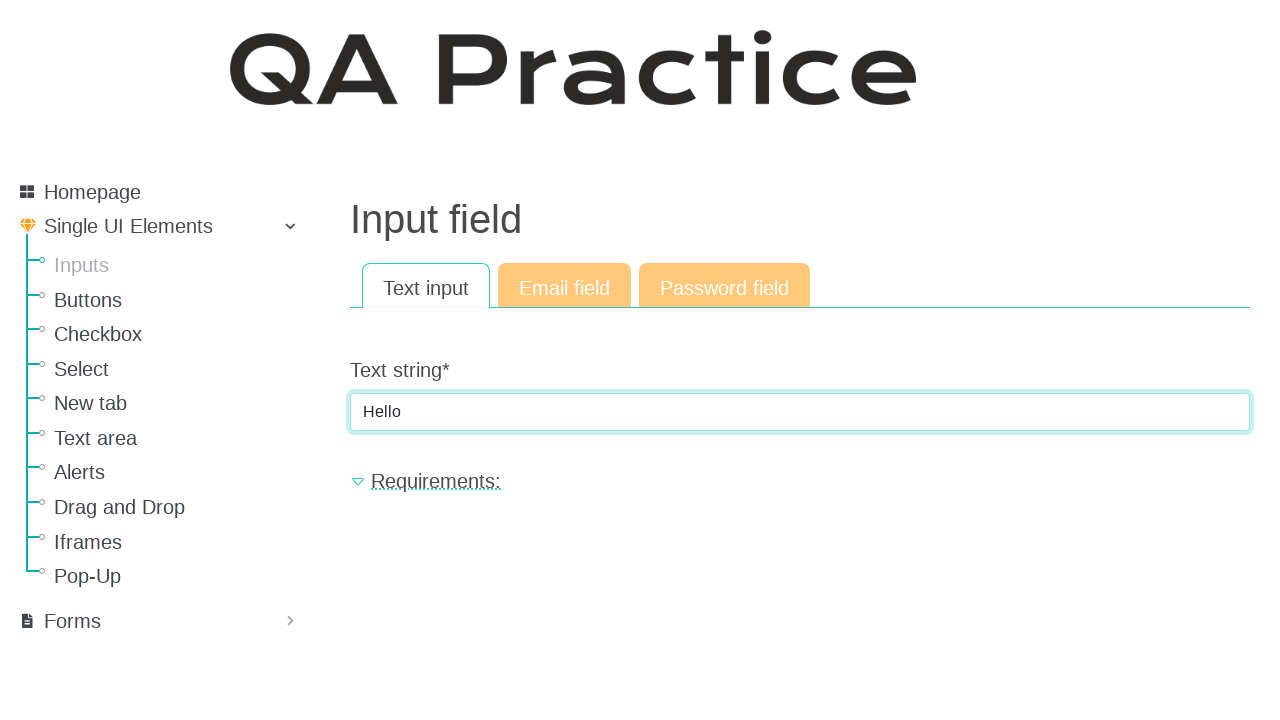